Tests dropdown selection functionality by selecting options from different dropdown menus on the page

Starting URL: https://www.leafground.com/select.xhtml

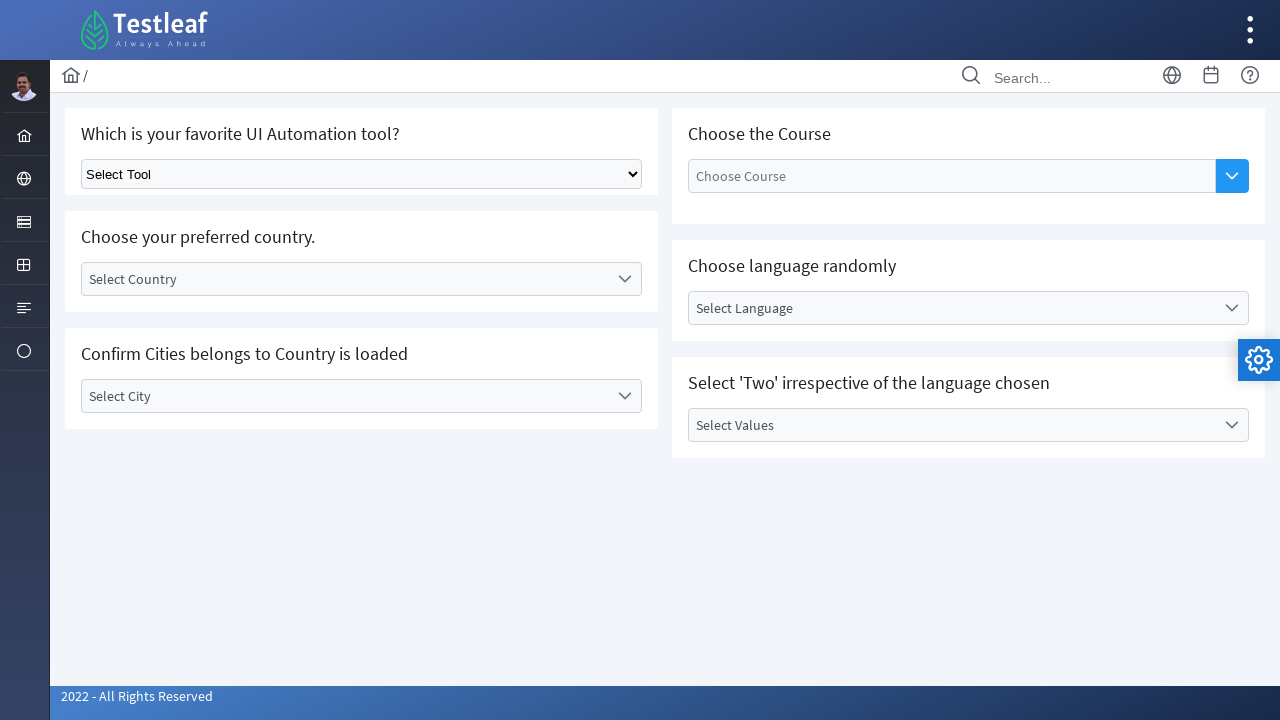

Selected option at index 2 from the first dropdown menu on select.ui-selectonemenu
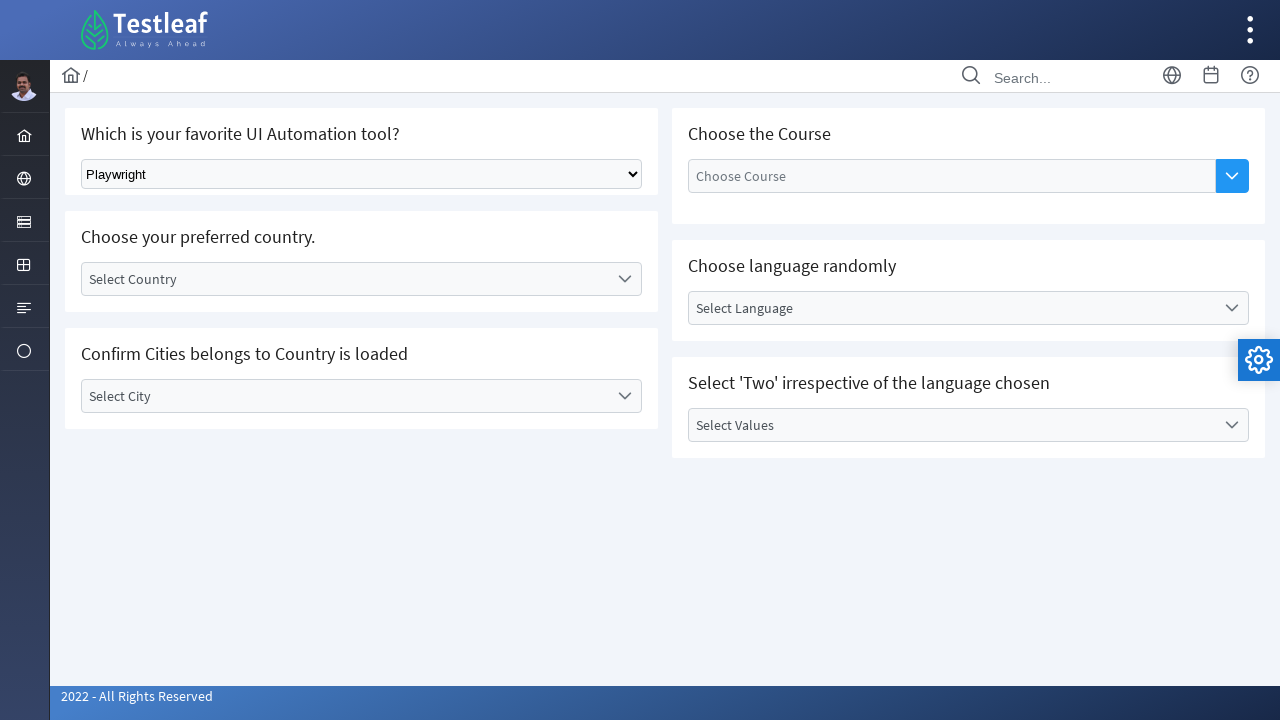

Clicked on 'Select Country' label to open country dropdown at (345, 279) on label:text('Select Country')
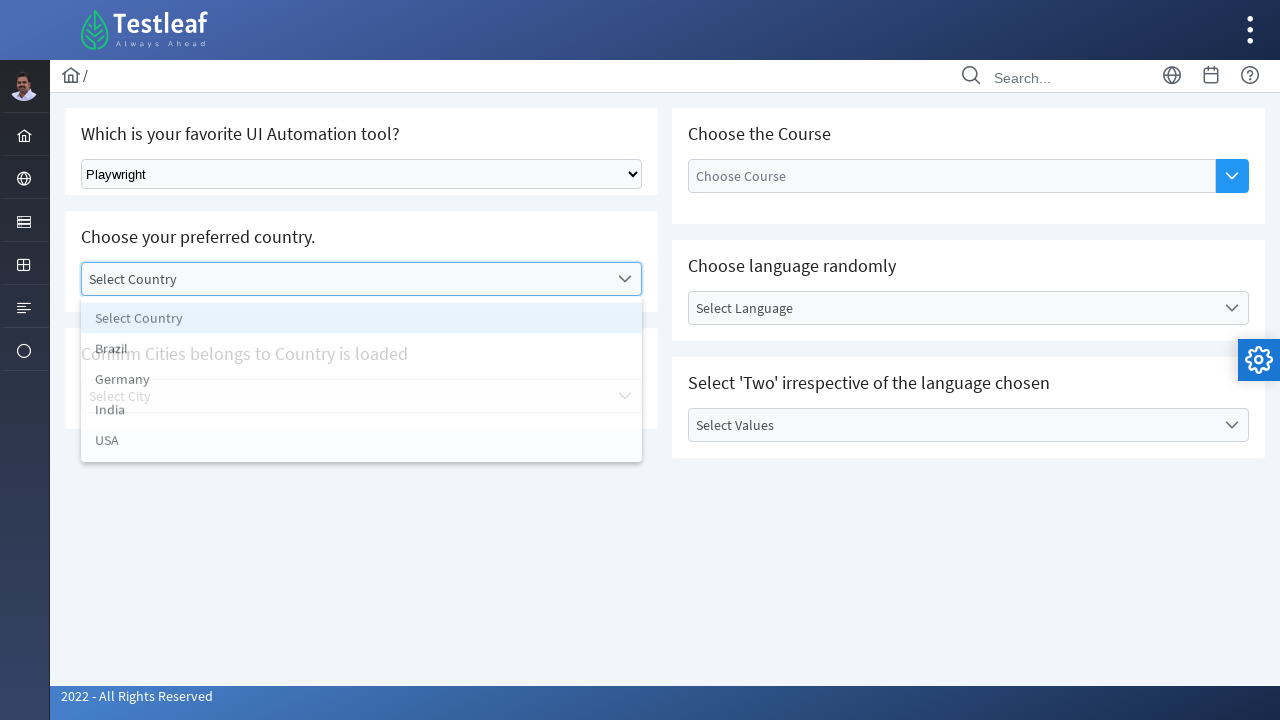

Selected 'Germany' option from the country dropdown at (362, 383) on li:text('Germany')
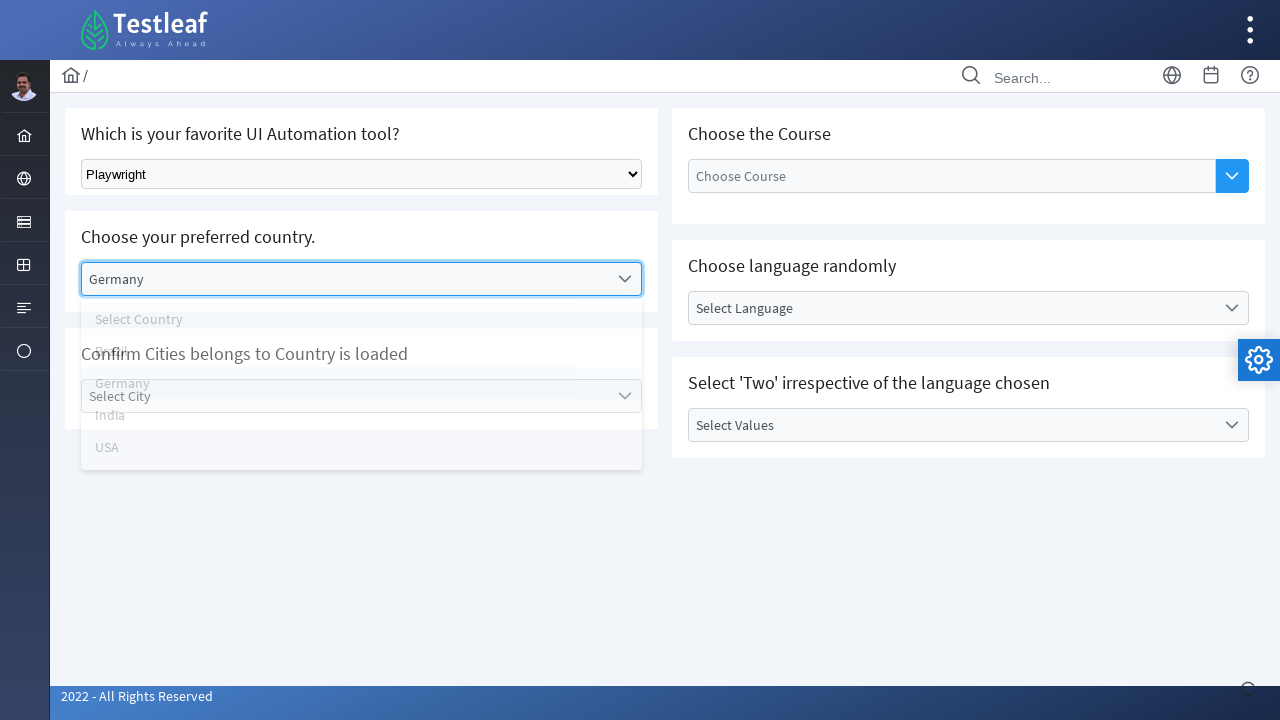

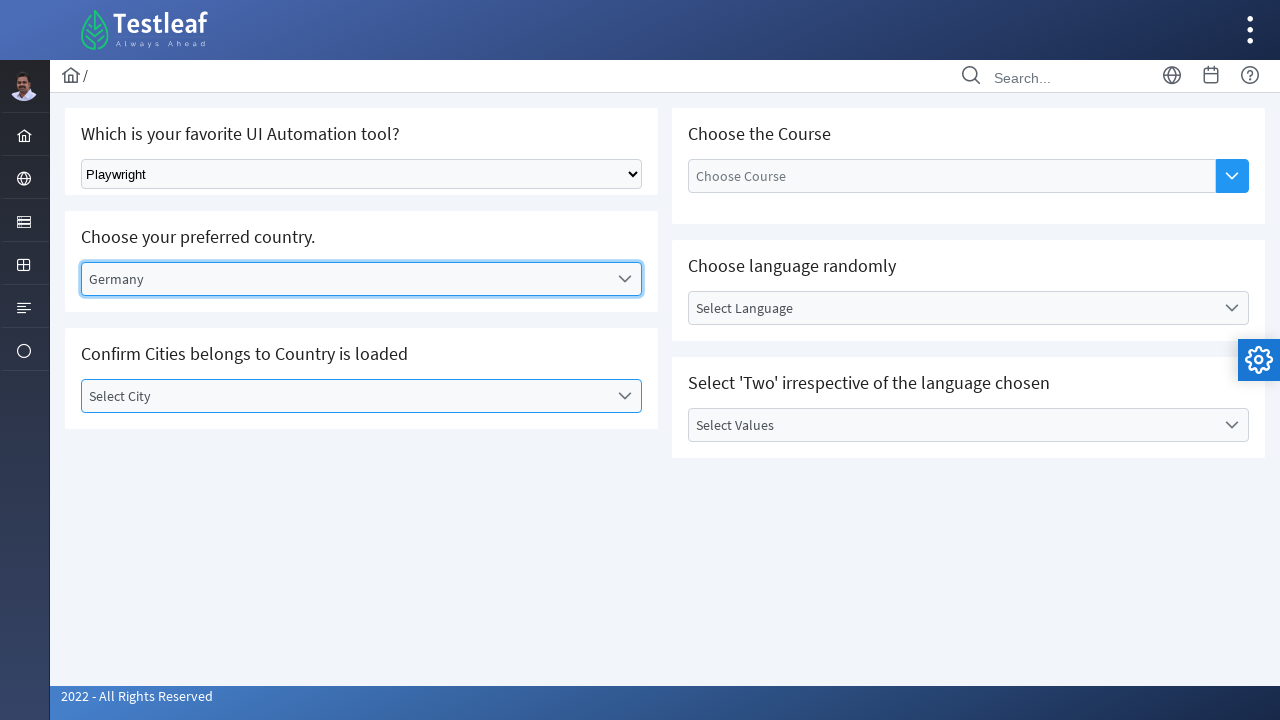